Tests drag and drop functionality on jQuery UI demo page by dragging an element and dropping it onto a target area

Starting URL: https://jqueryui.com/droppable

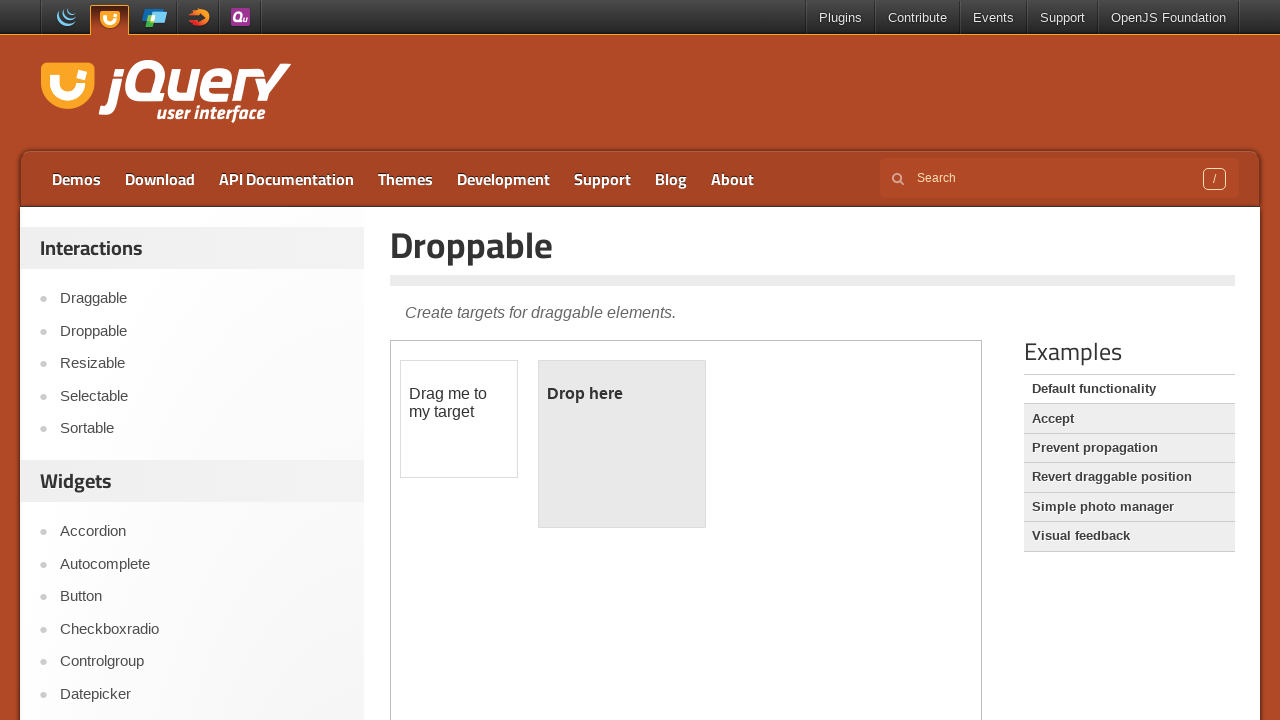

Located demo iframe on jQuery UI droppable page
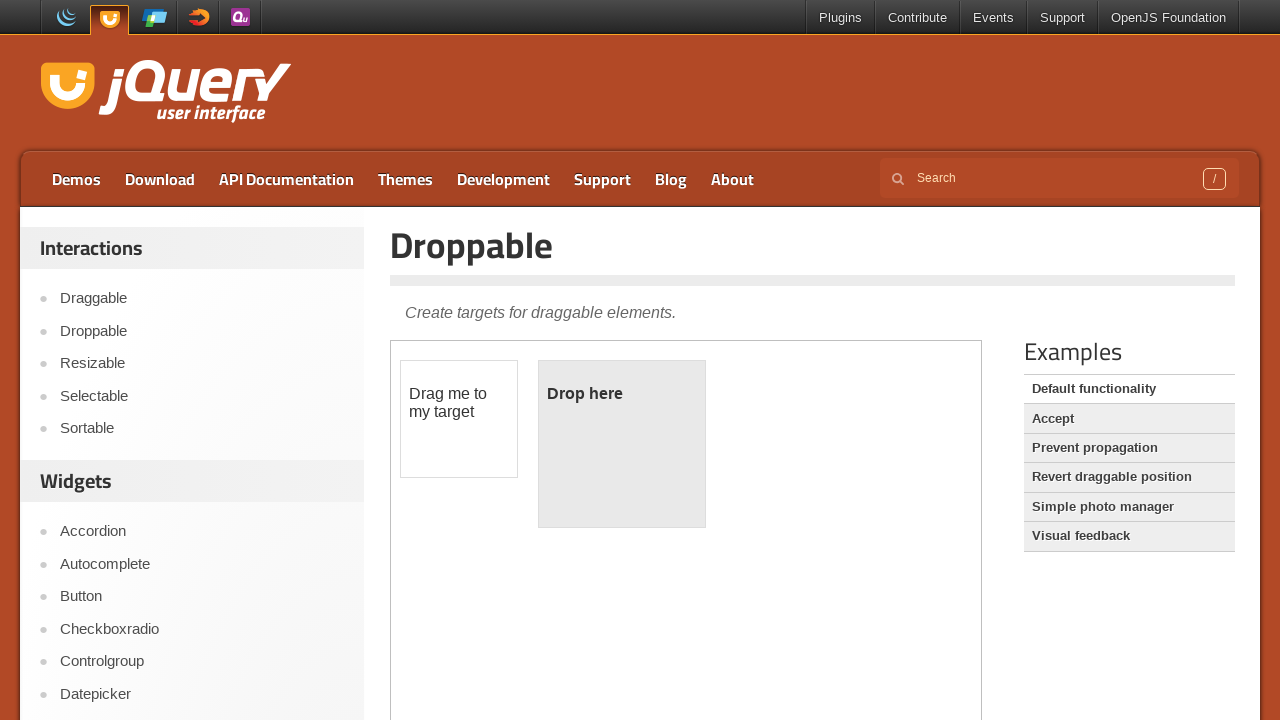

Located draggable element with id 'draggable'
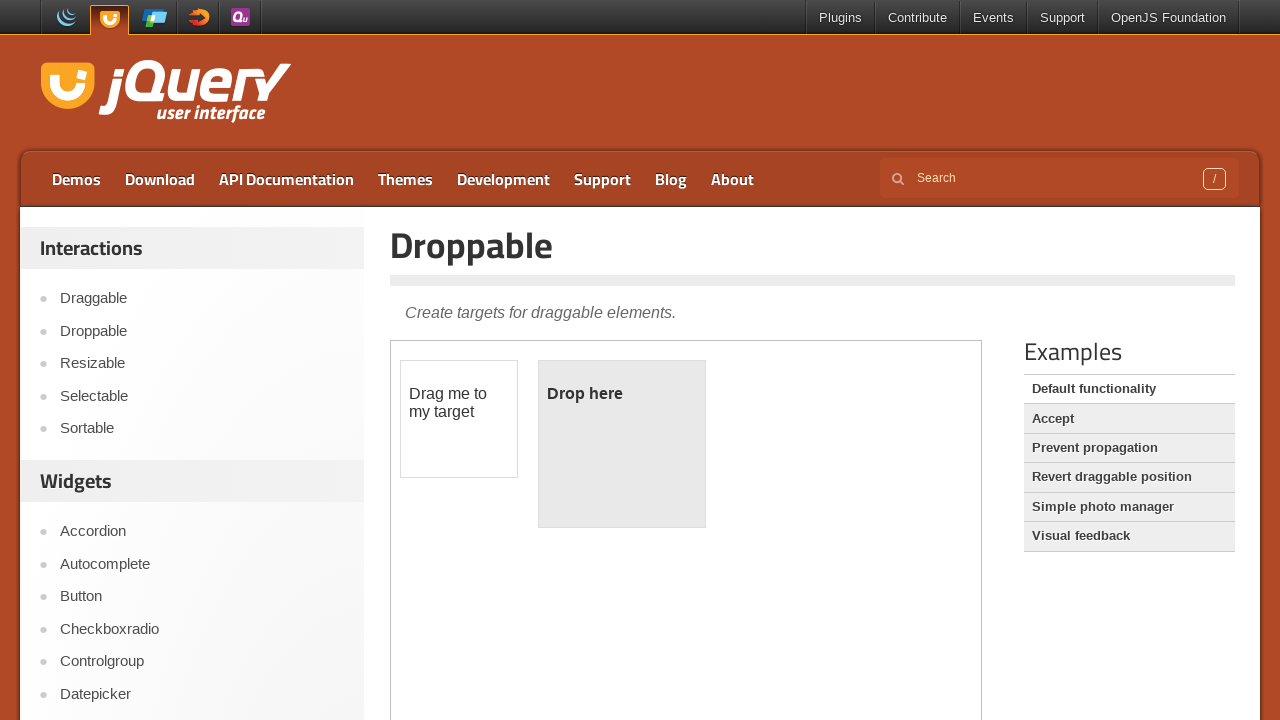

Located droppable target element with id 'droppable'
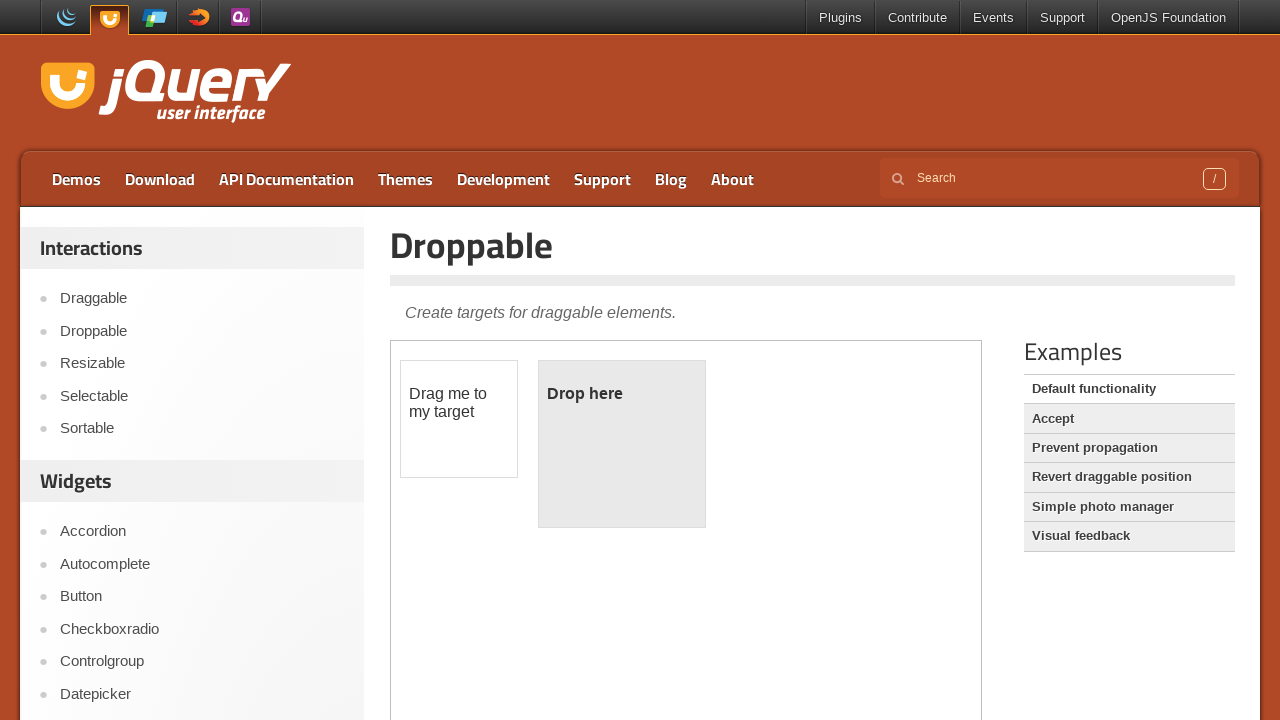

Dragged draggable element onto droppable target area at (622, 444)
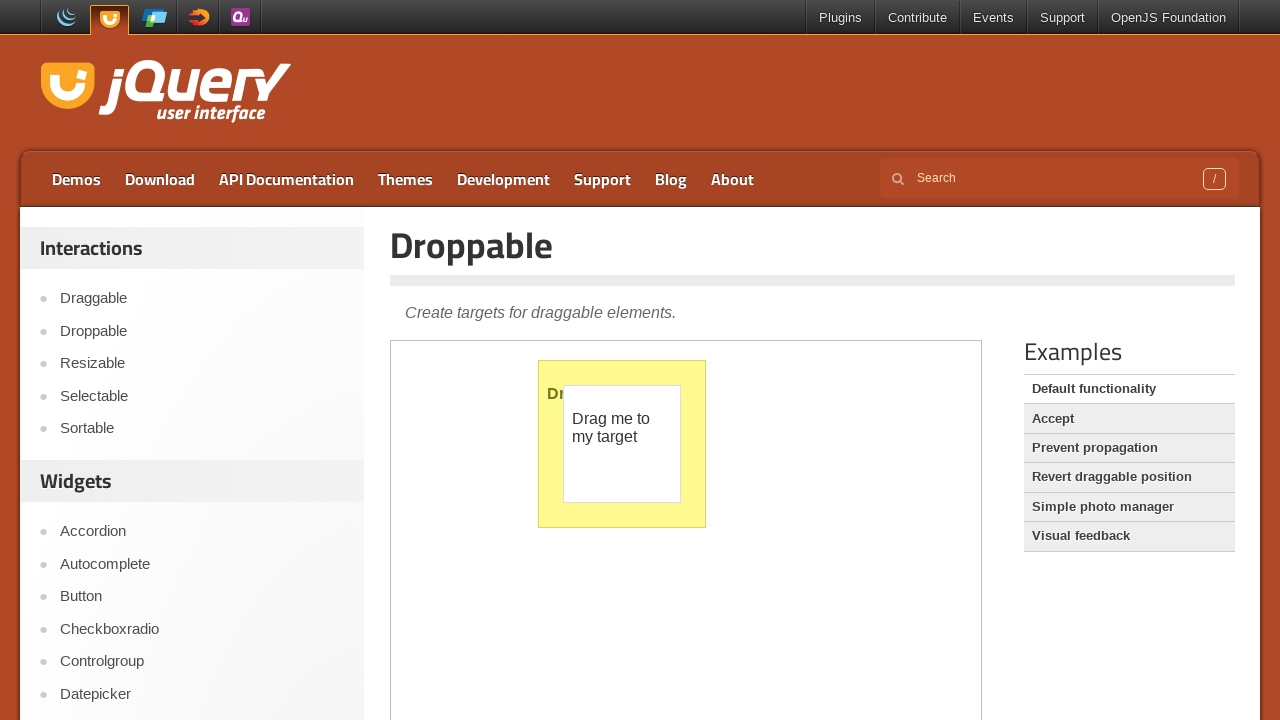

Waited for drag and drop operation to complete
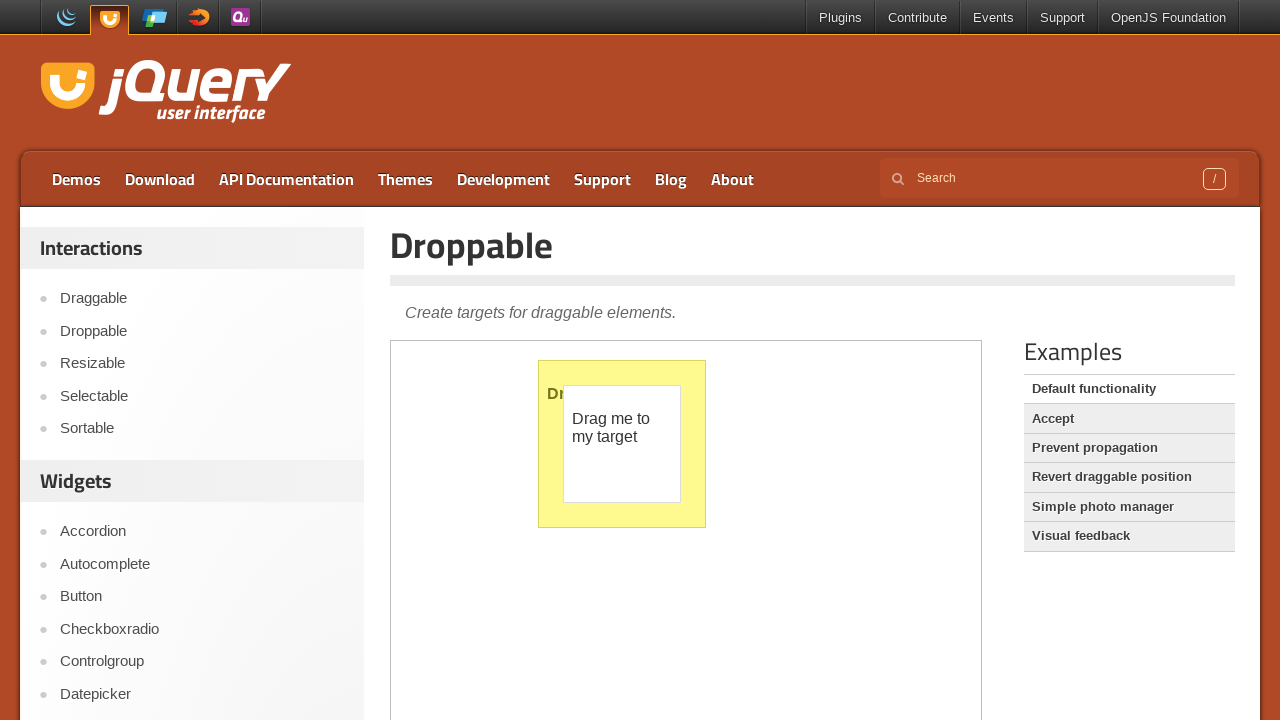

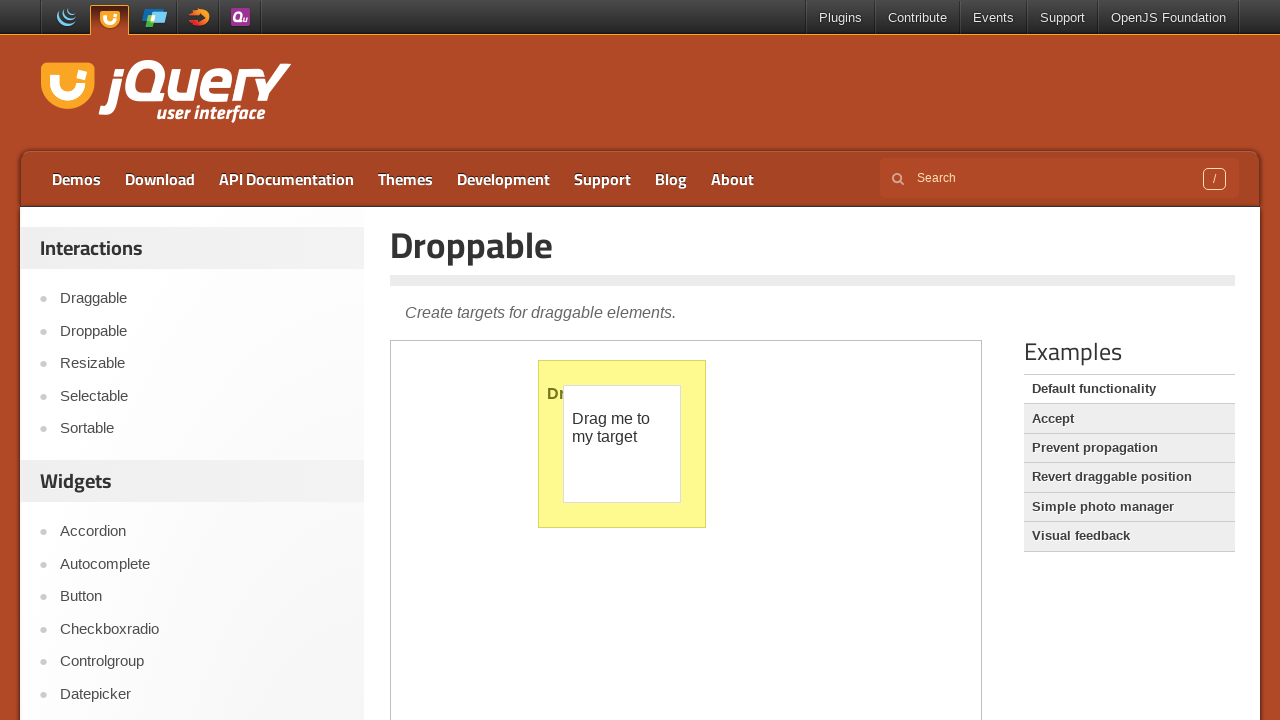